Tests dynamic element addition and removal by clicking Add Element button 10 times, then removing all created Delete buttons

Starting URL: https://the-internet.herokuapp.com/add_remove_elements/

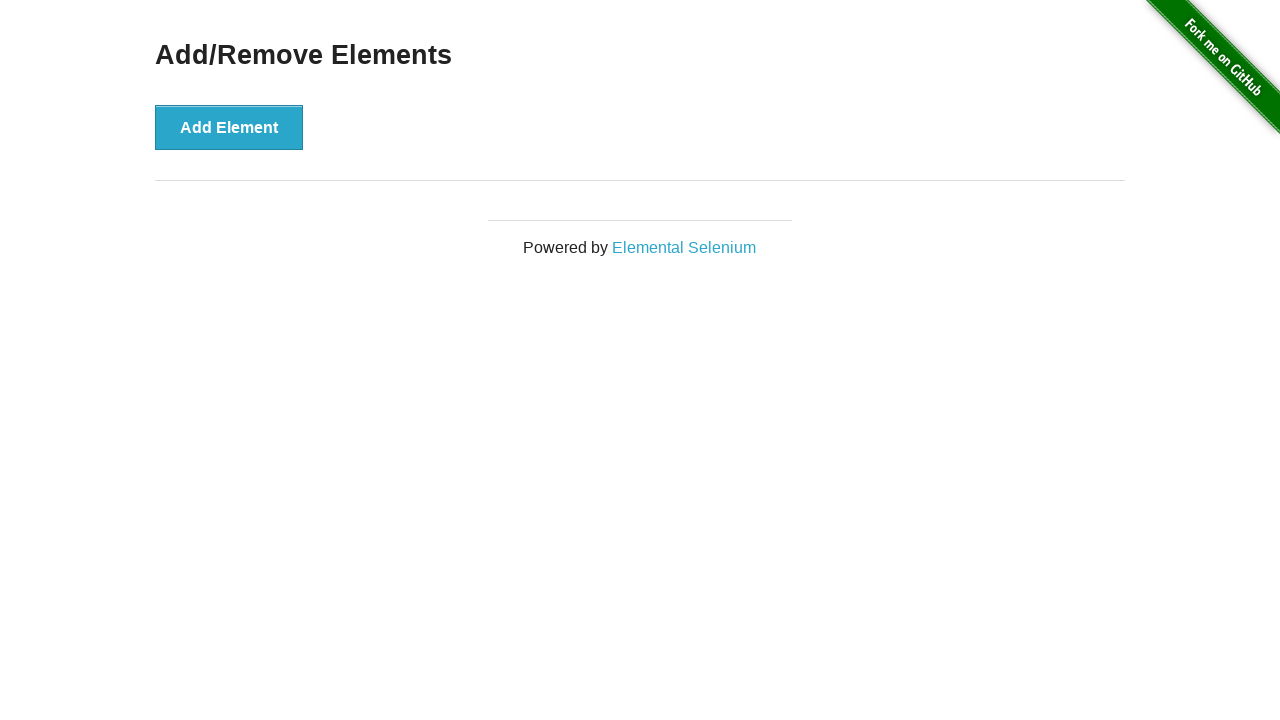

Clicked Add Element button (iteration 1/10) at (229, 127) on button[onclick='addElement()']
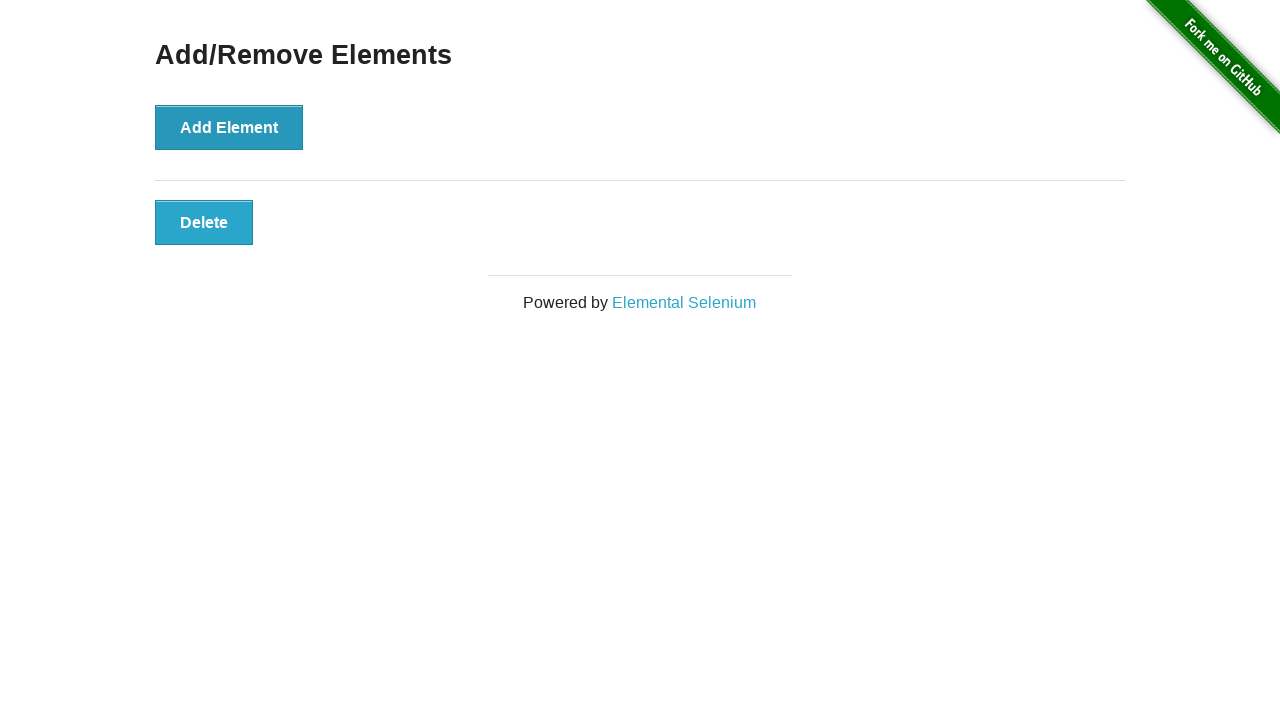

Clicked Add Element button (iteration 2/10) at (229, 127) on button[onclick='addElement()']
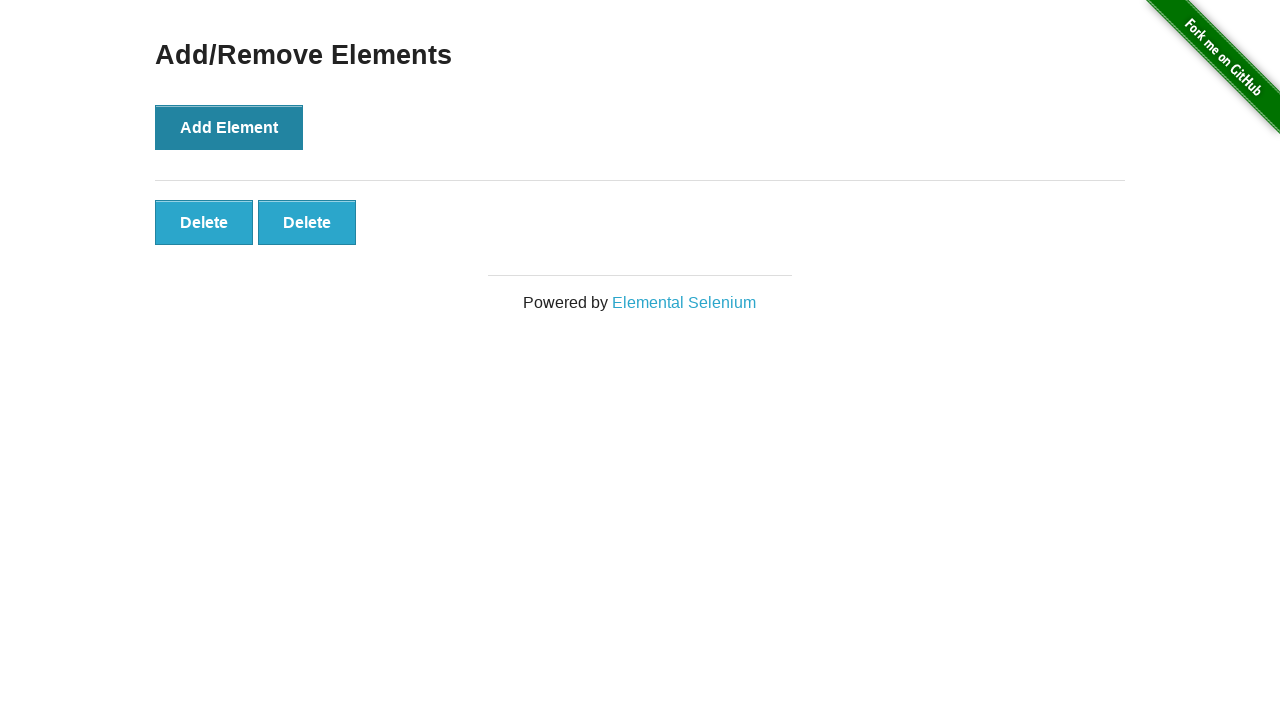

Clicked Add Element button (iteration 3/10) at (229, 127) on button[onclick='addElement()']
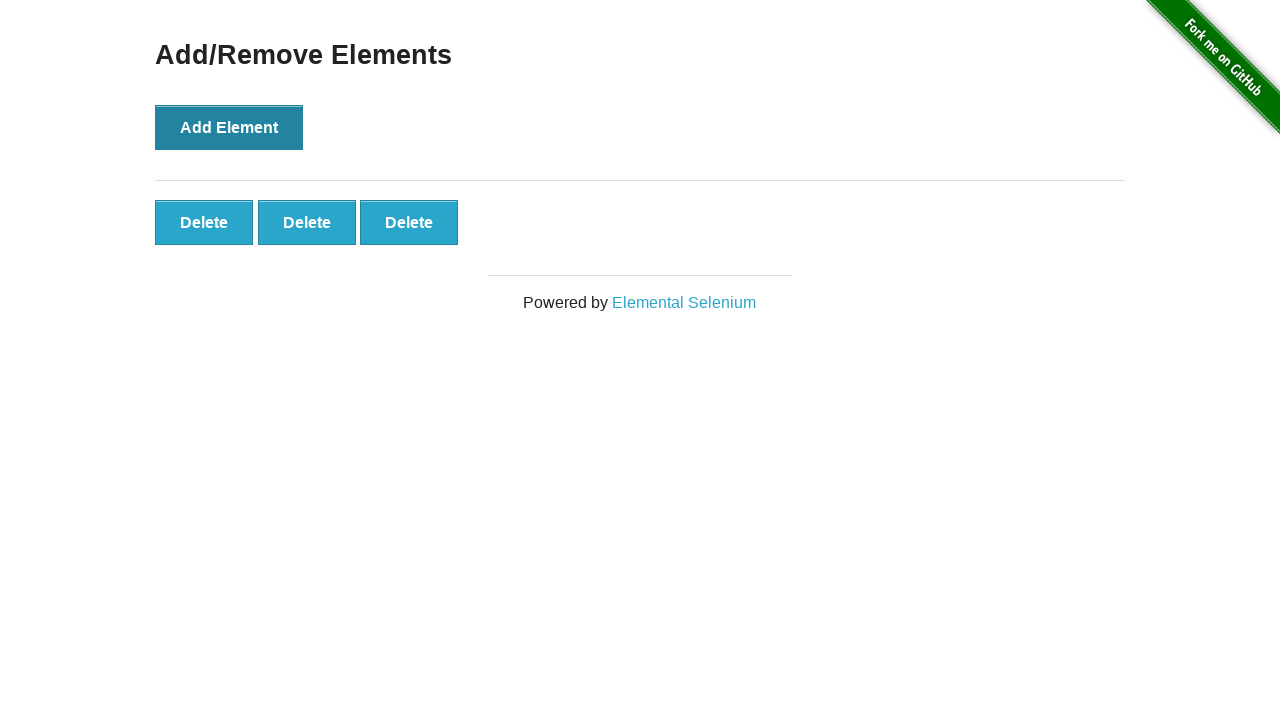

Clicked Add Element button (iteration 4/10) at (229, 127) on button[onclick='addElement()']
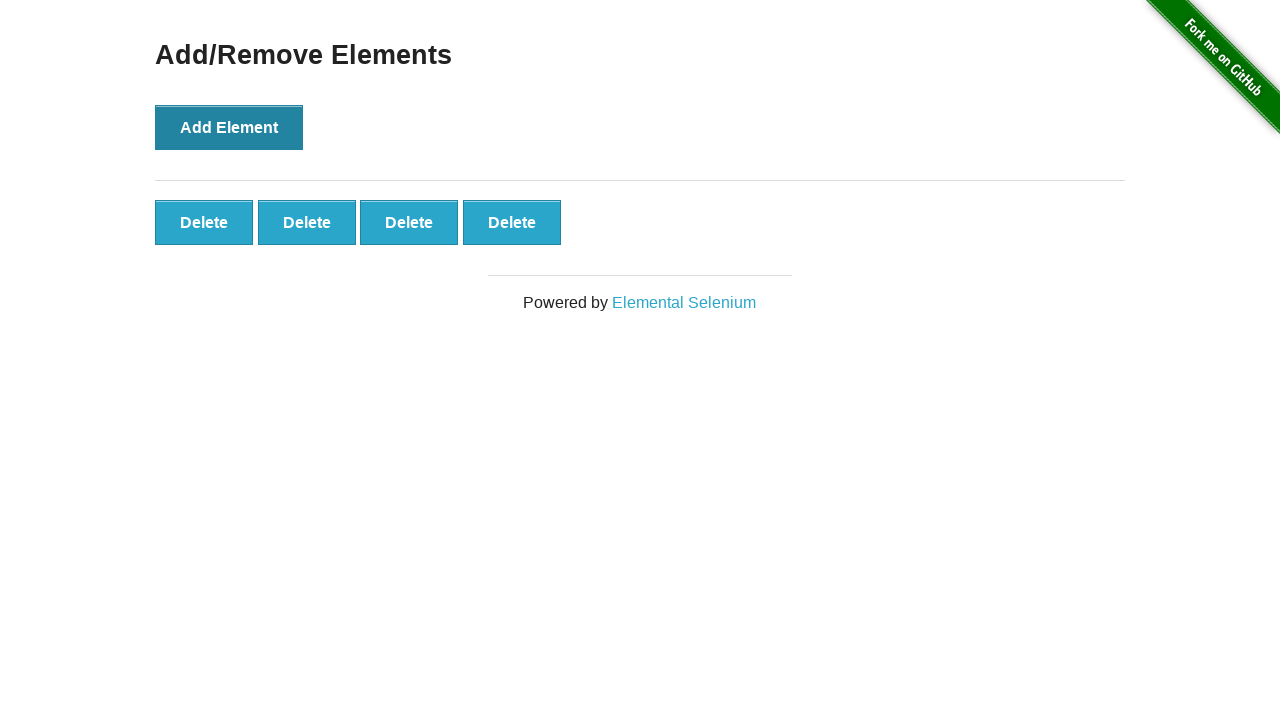

Clicked Add Element button (iteration 5/10) at (229, 127) on button[onclick='addElement()']
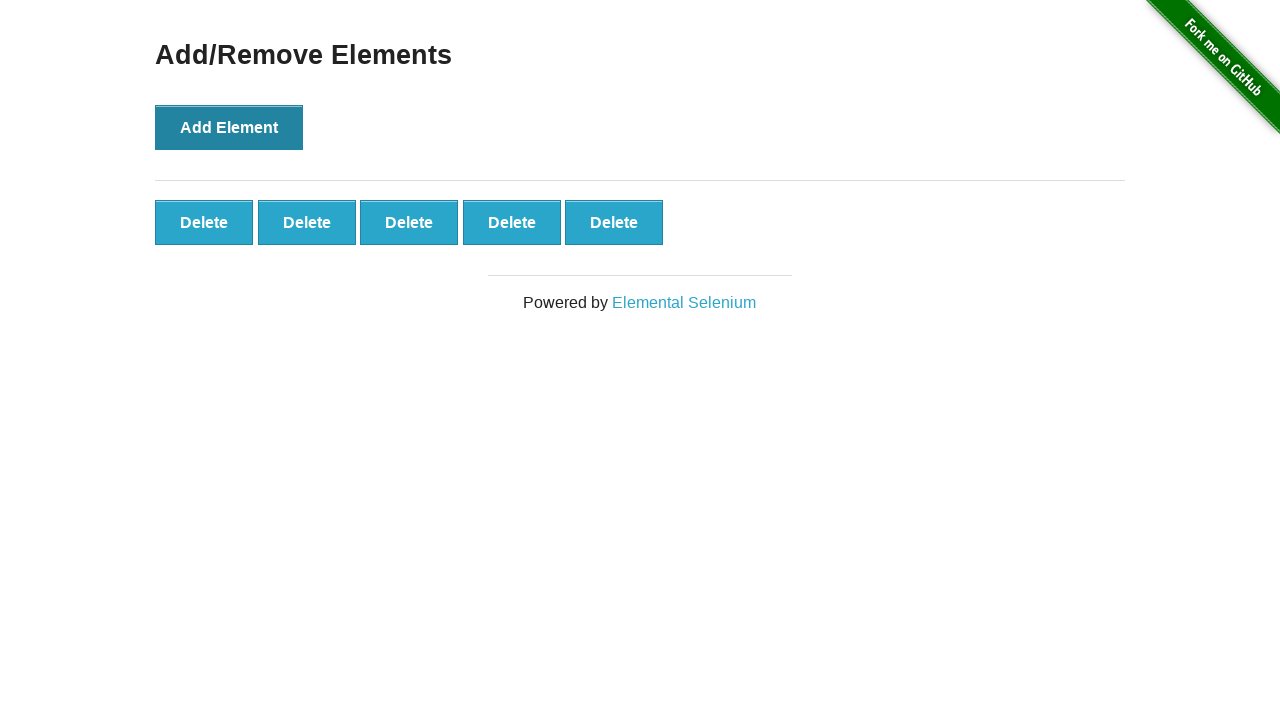

Clicked Add Element button (iteration 6/10) at (229, 127) on button[onclick='addElement()']
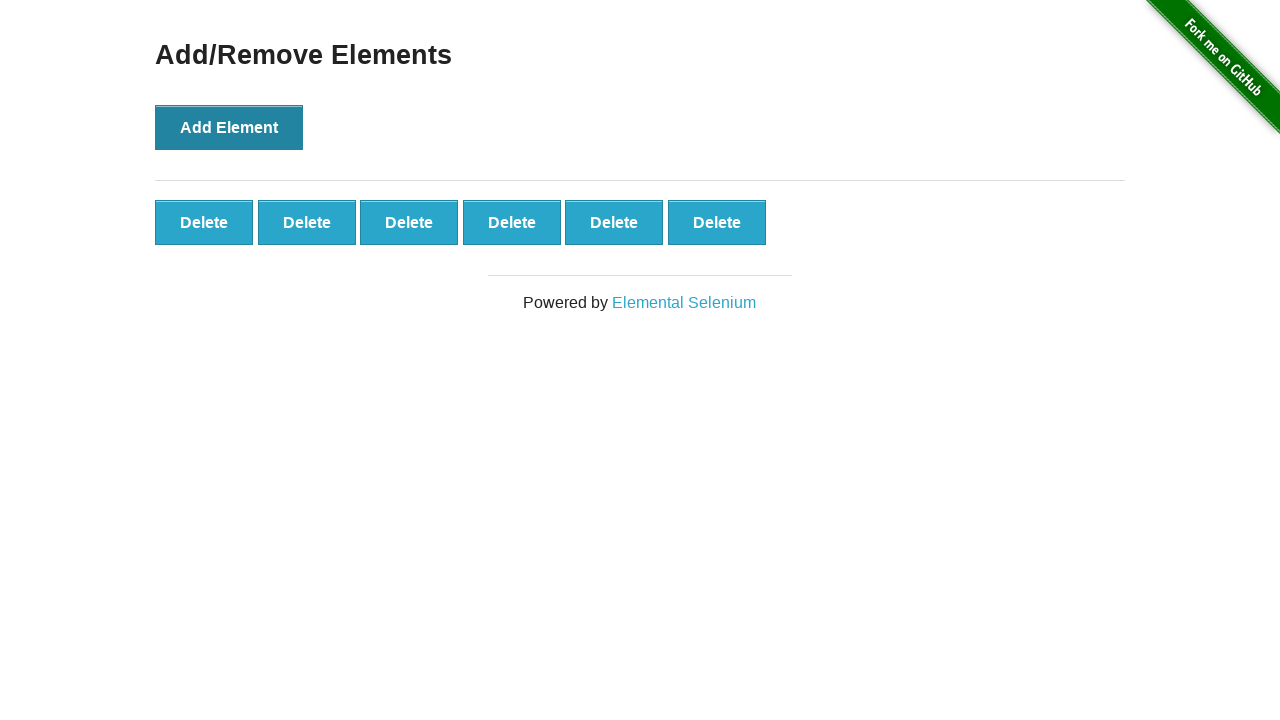

Clicked Add Element button (iteration 7/10) at (229, 127) on button[onclick='addElement()']
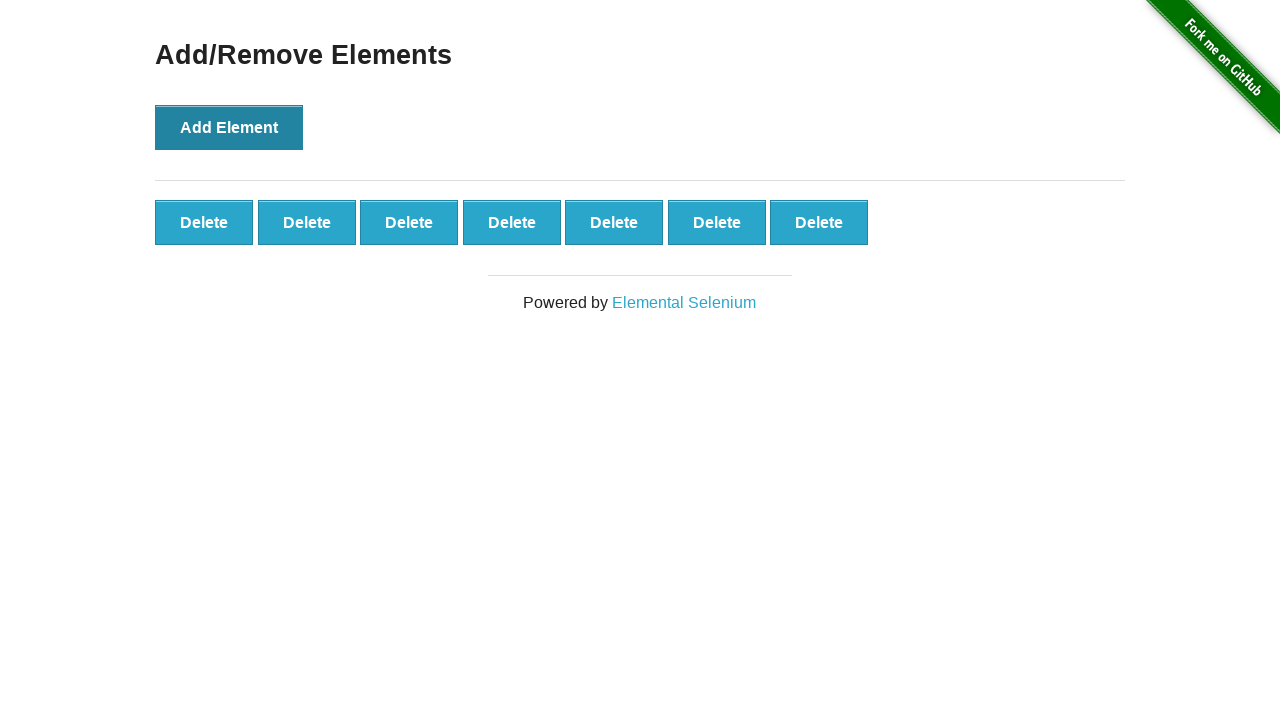

Clicked Add Element button (iteration 8/10) at (229, 127) on button[onclick='addElement()']
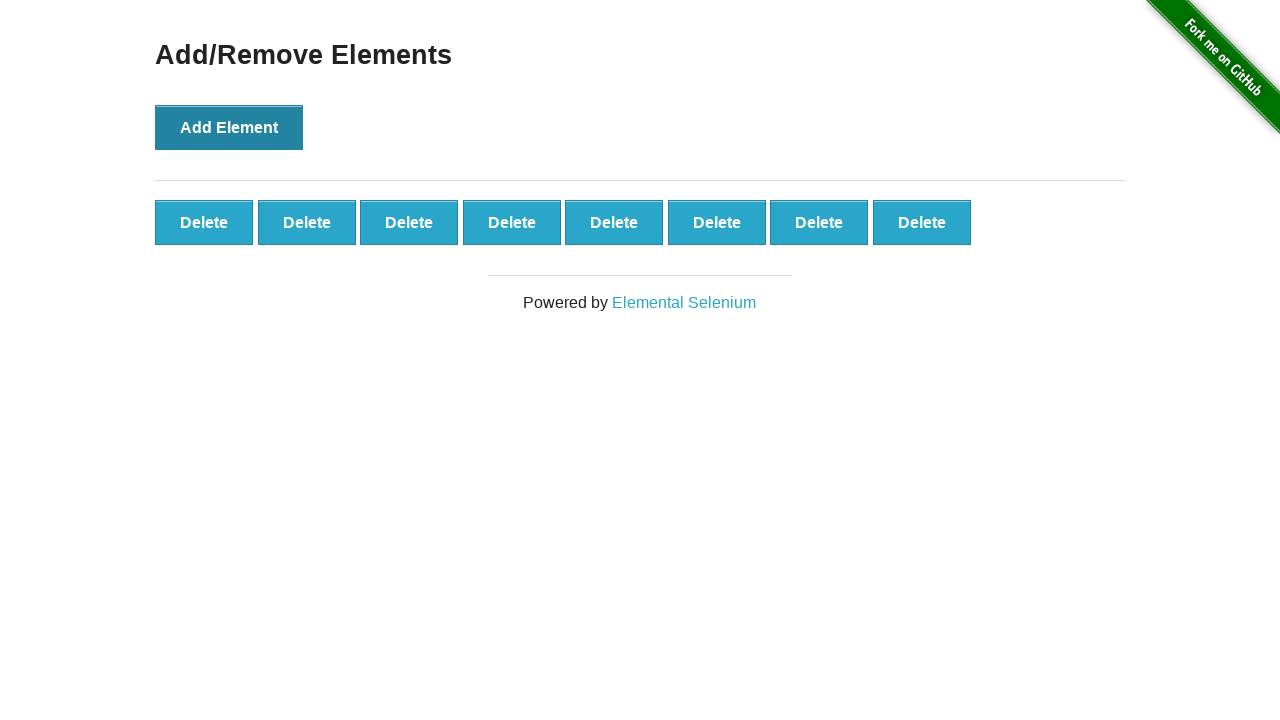

Clicked Add Element button (iteration 9/10) at (229, 127) on button[onclick='addElement()']
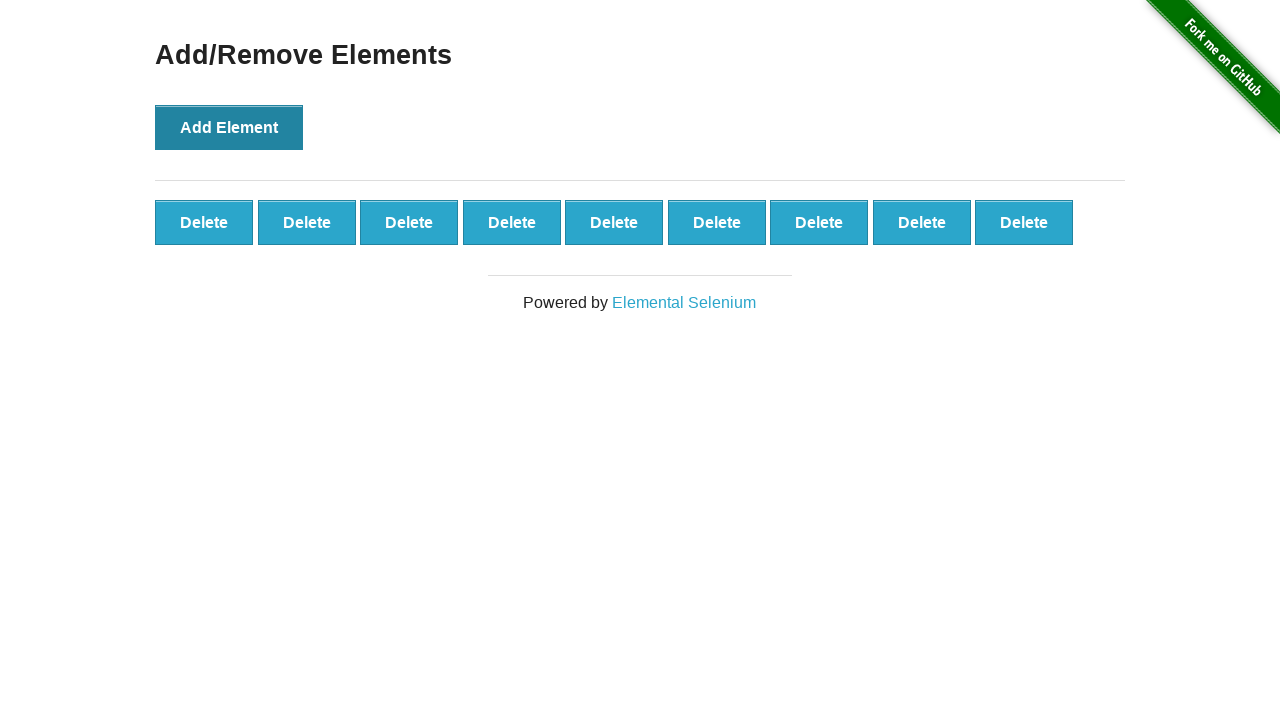

Clicked Add Element button (iteration 10/10) at (229, 127) on button[onclick='addElement()']
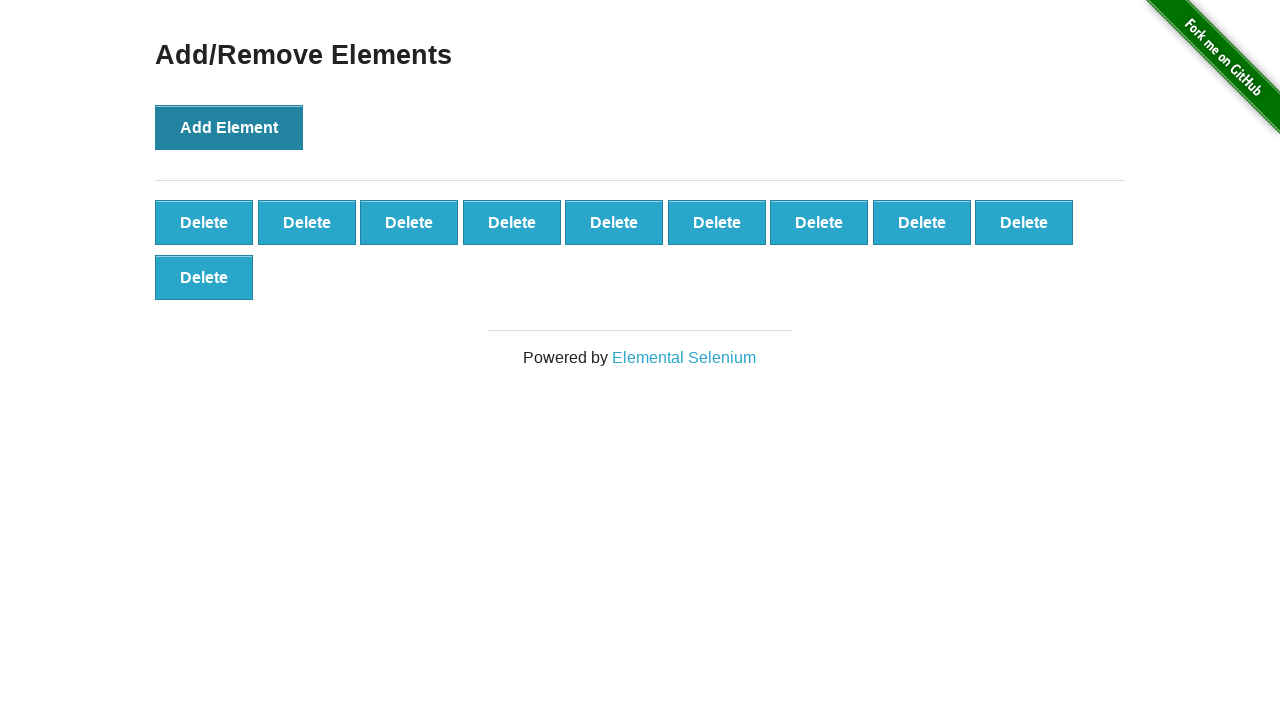

Verified 10 delete buttons were created
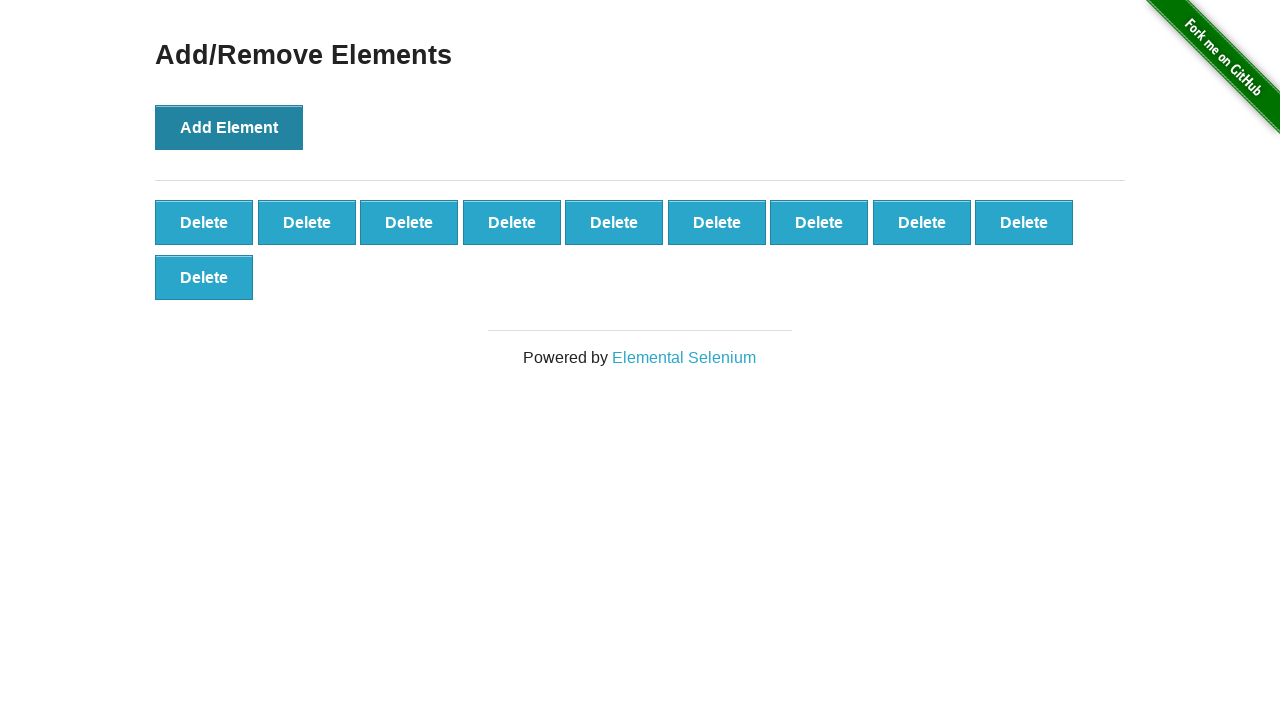

Clicked a delete button to remove element at (204, 222) on div#elements button >> nth=0
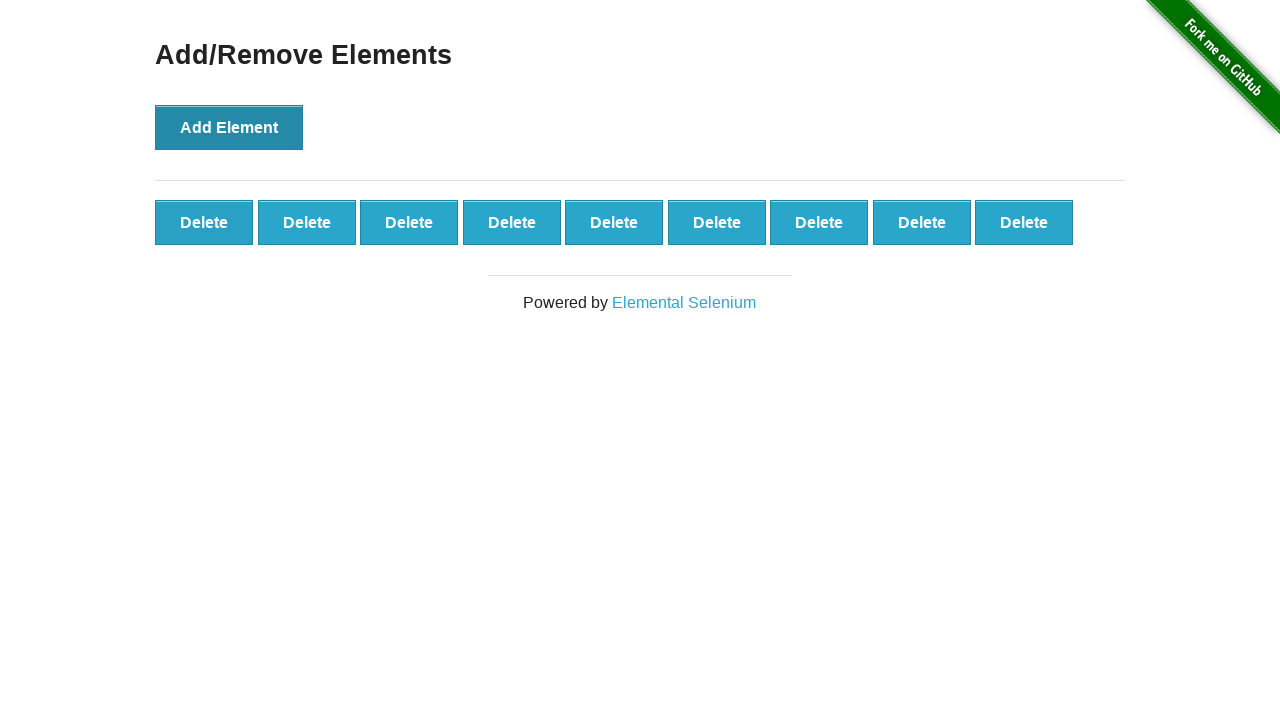

Clicked a delete button to remove element at (204, 222) on div#elements button >> nth=0
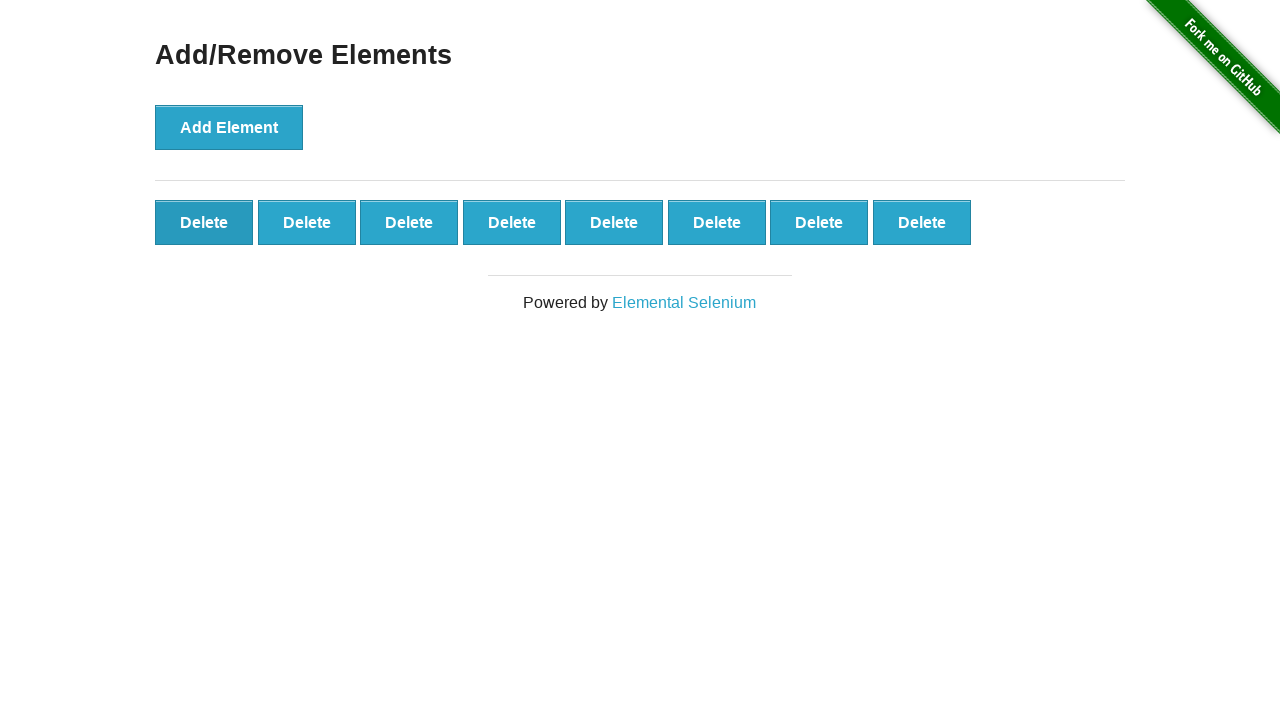

Clicked a delete button to remove element at (204, 222) on div#elements button >> nth=0
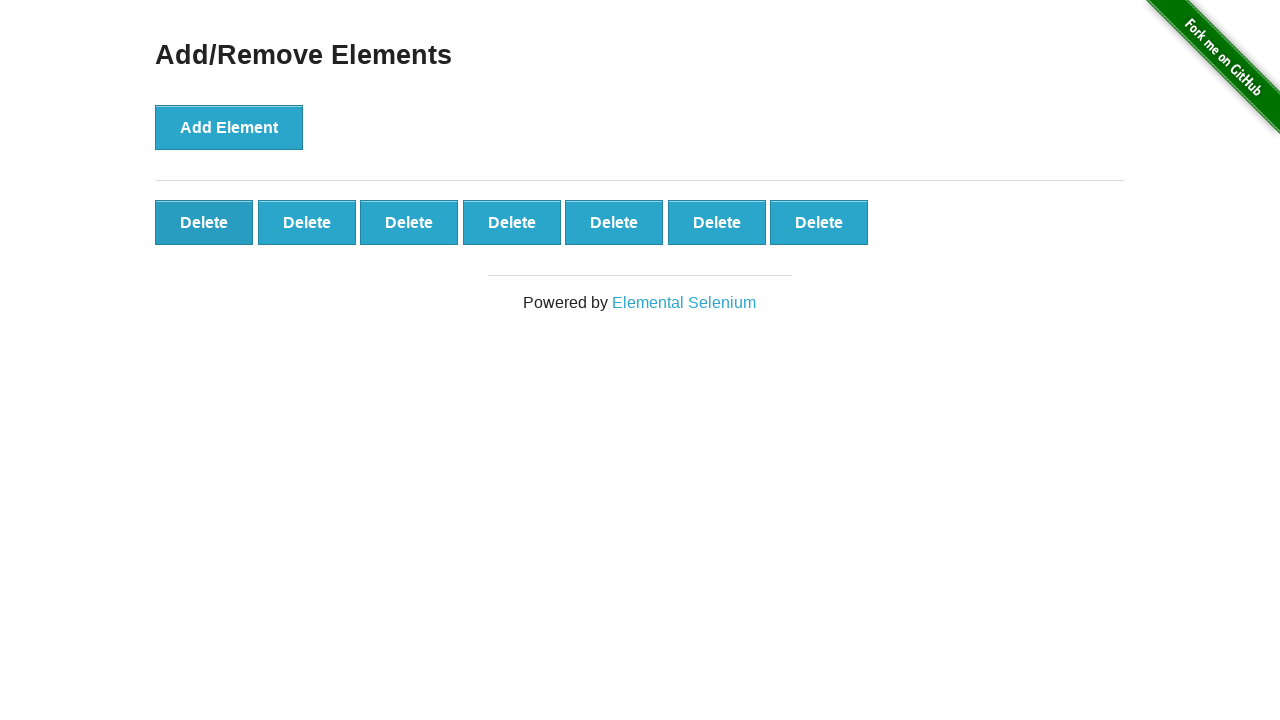

Clicked a delete button to remove element at (204, 222) on div#elements button >> nth=0
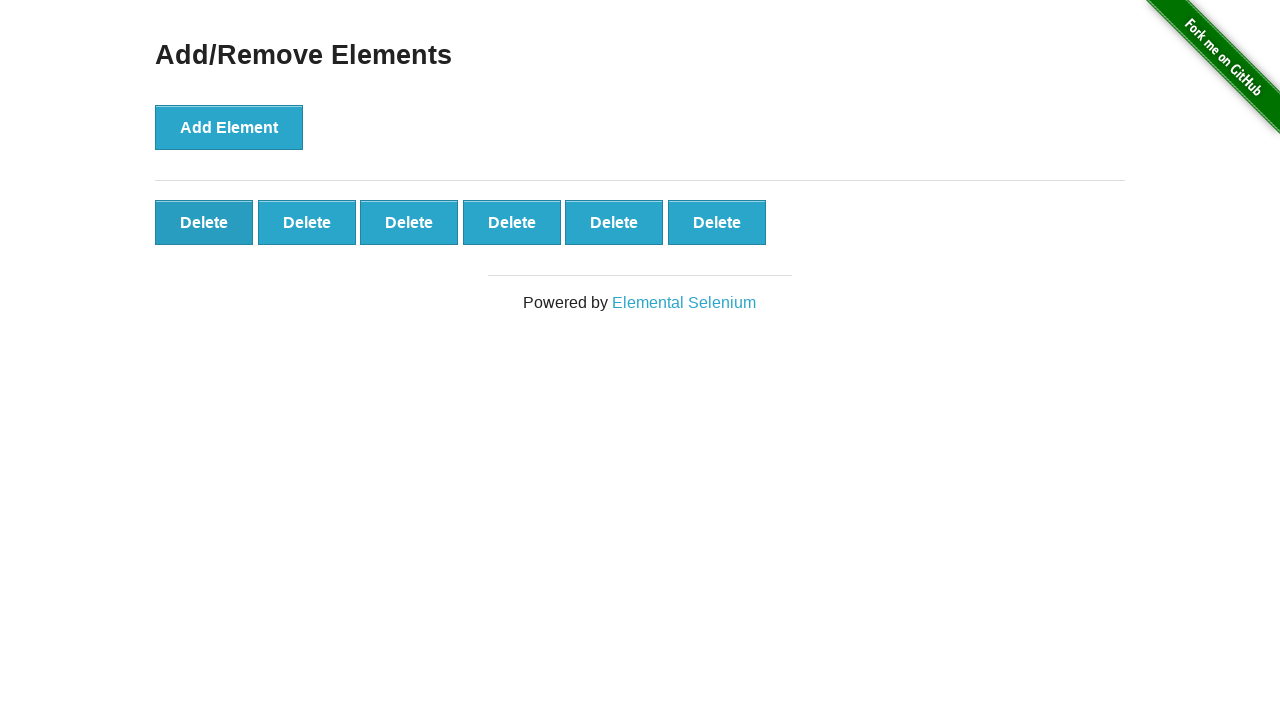

Clicked a delete button to remove element at (204, 222) on div#elements button >> nth=0
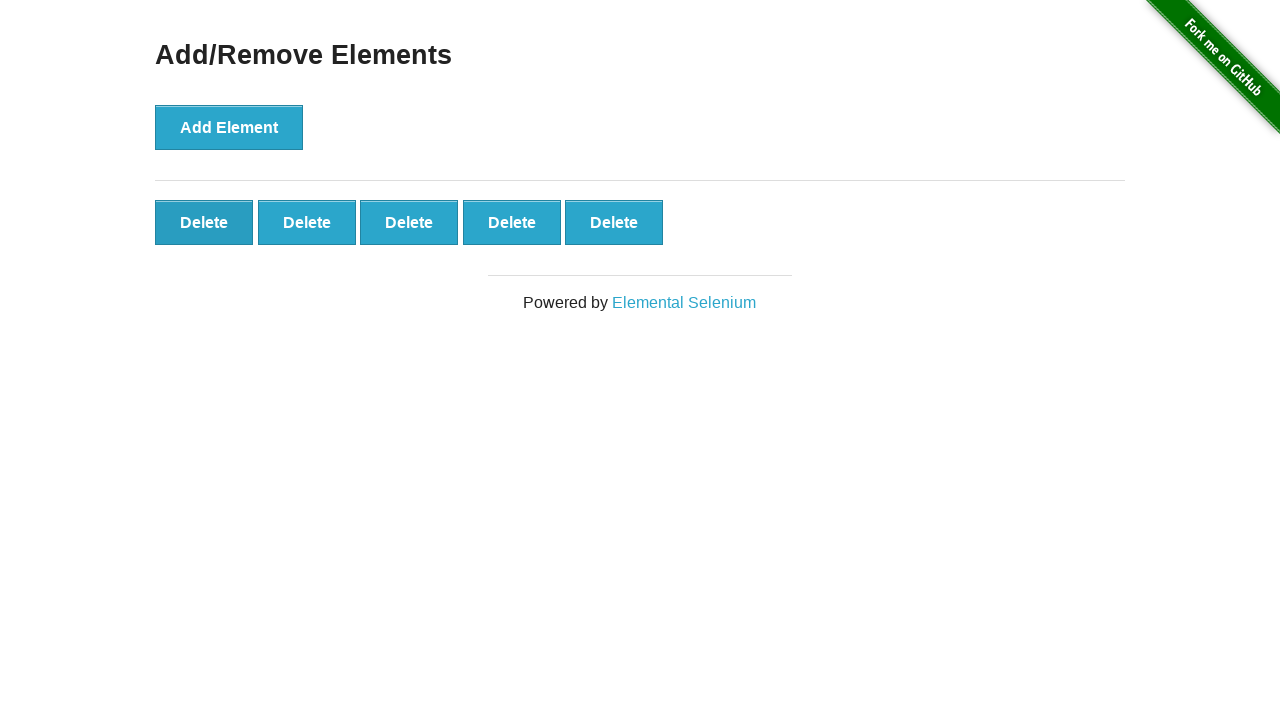

Clicked a delete button to remove element at (204, 222) on div#elements button >> nth=0
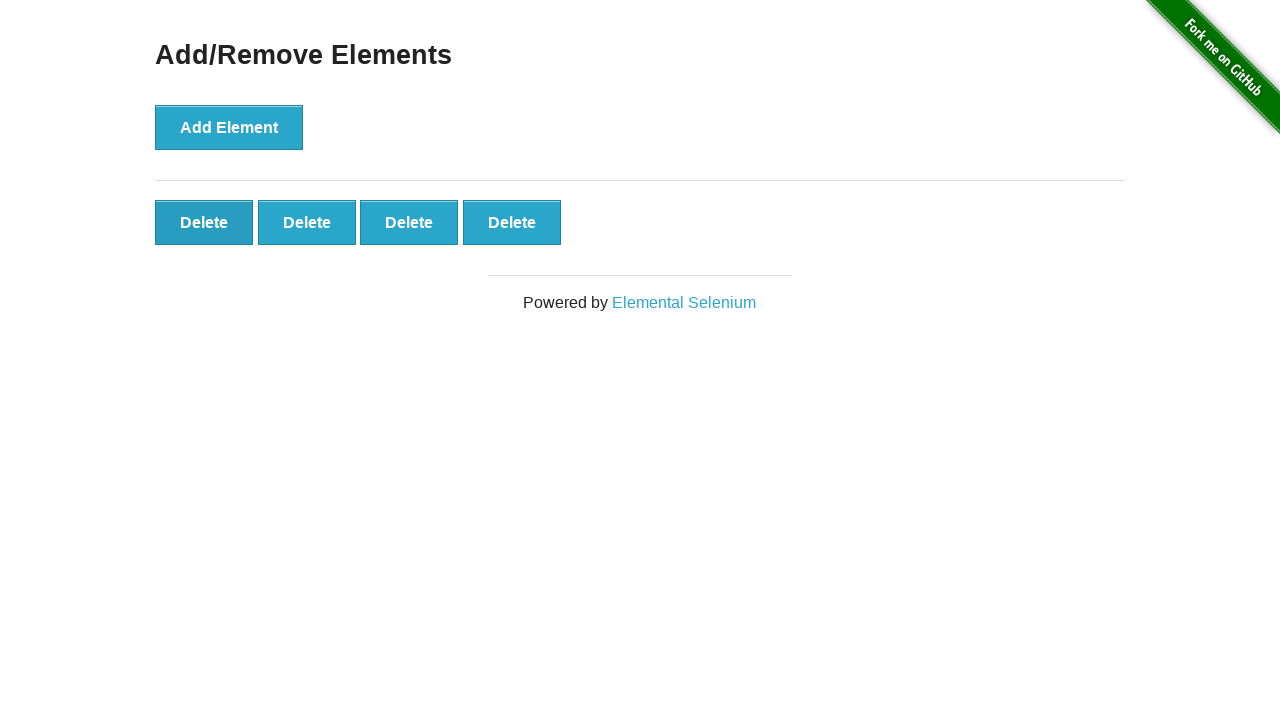

Clicked a delete button to remove element at (204, 222) on div#elements button >> nth=0
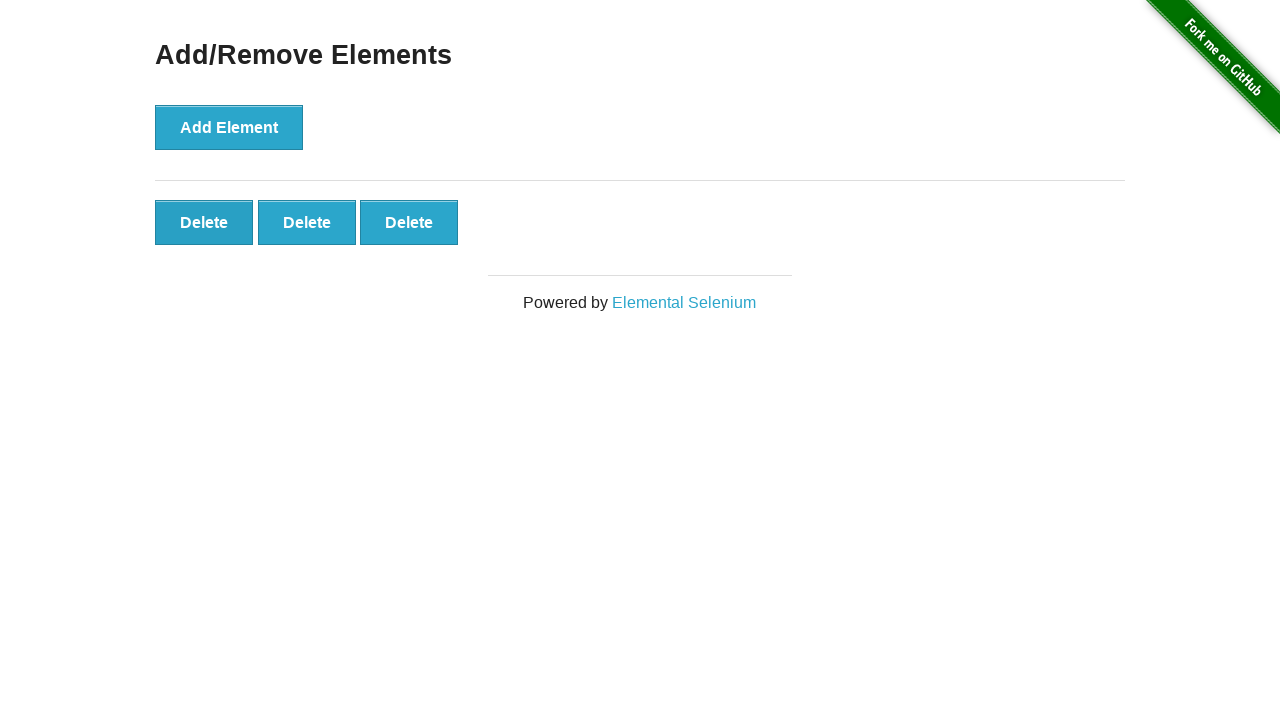

Clicked a delete button to remove element at (204, 222) on div#elements button >> nth=0
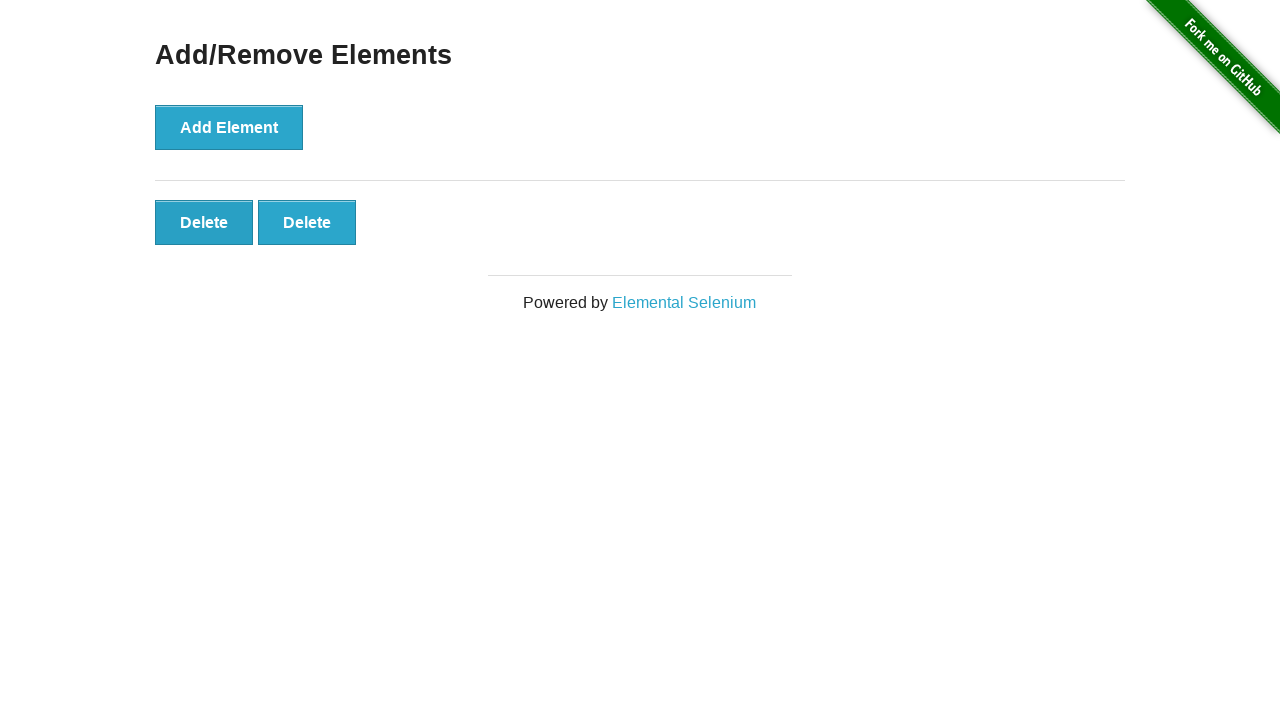

Clicked a delete button to remove element at (204, 222) on div#elements button >> nth=0
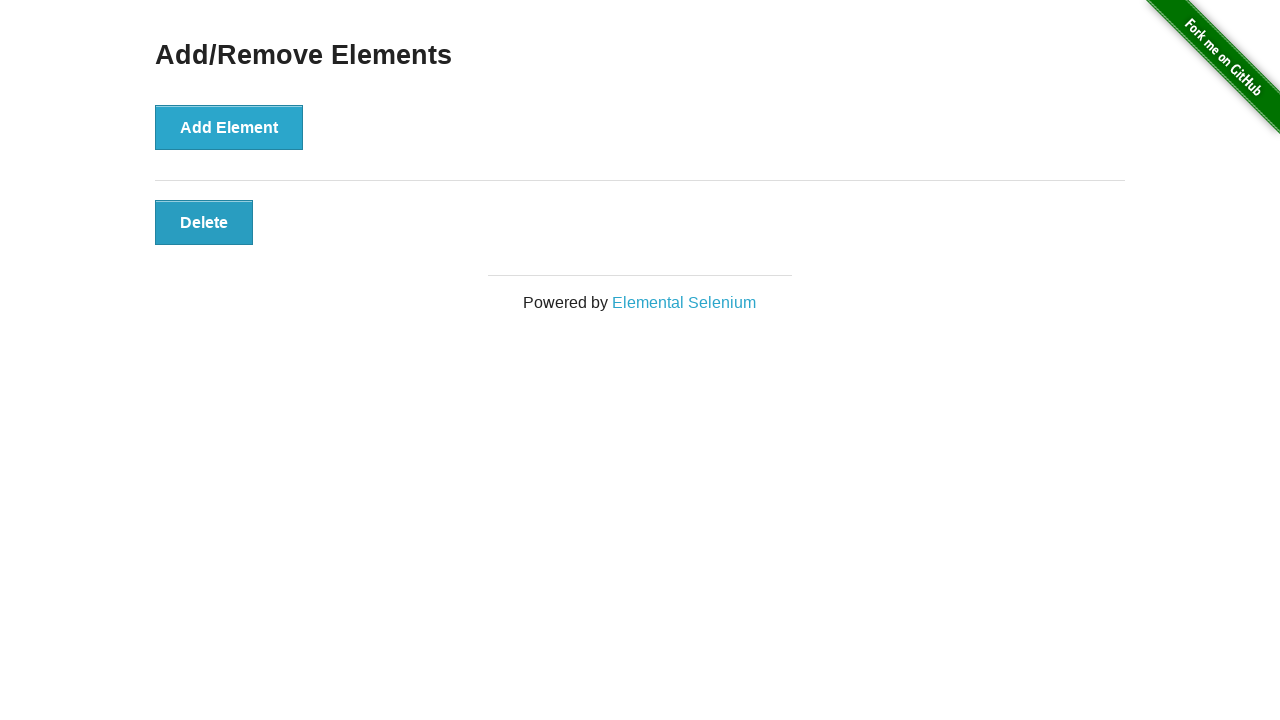

Clicked a delete button to remove element at (204, 222) on div#elements button >> nth=0
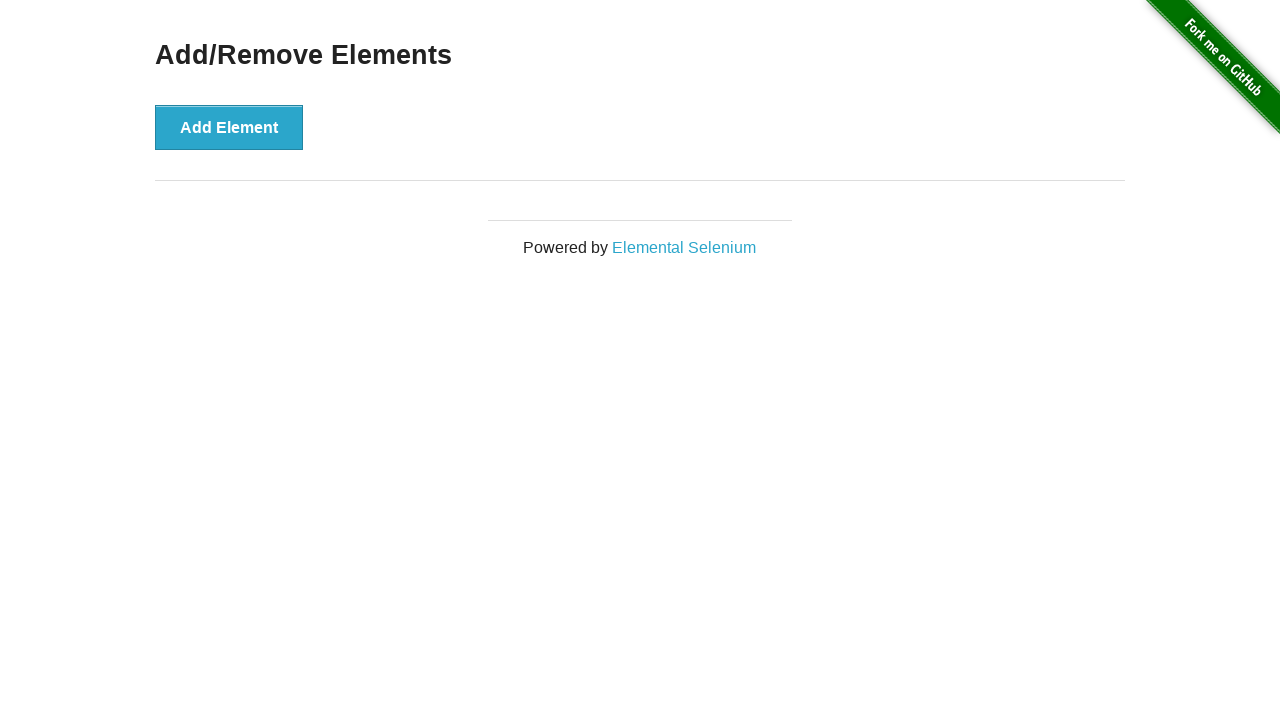

Verified all delete buttons have been removed
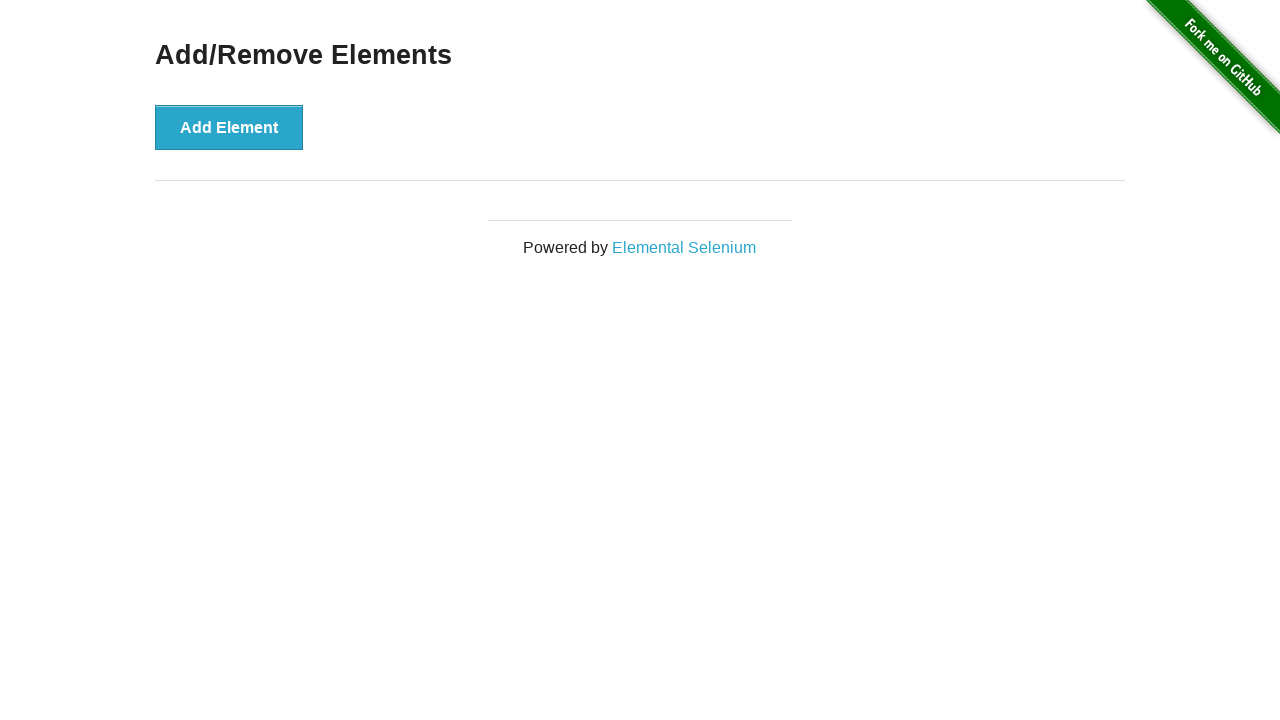

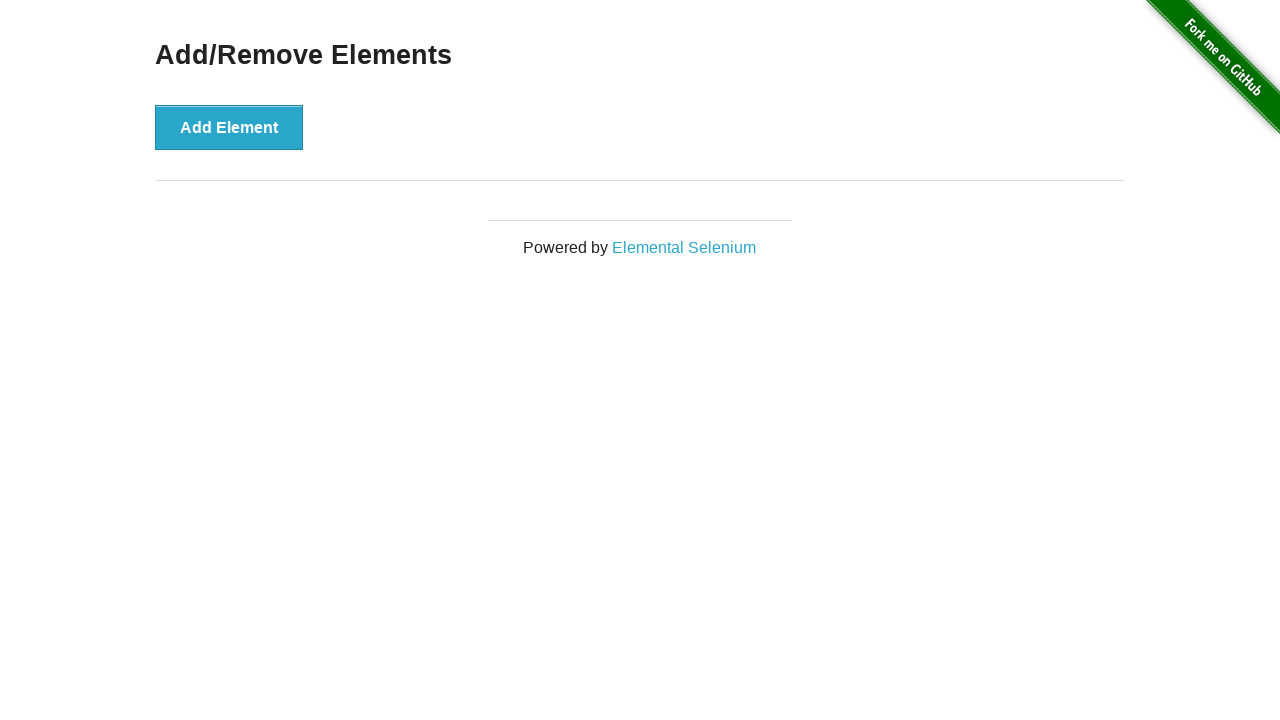